Tests table interaction by reading text from a table cell and entering it into an input field.

Starting URL: https://codenboxautomationlab.com/practice/

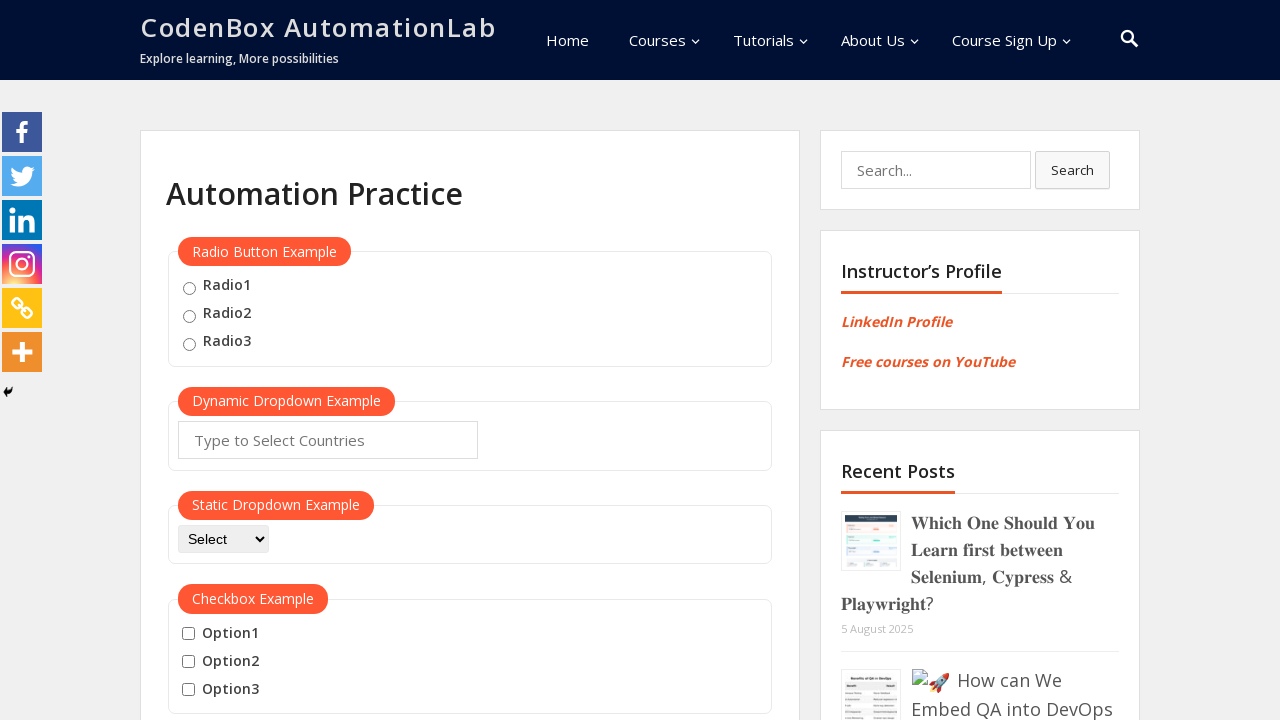

Located all table cells in product table
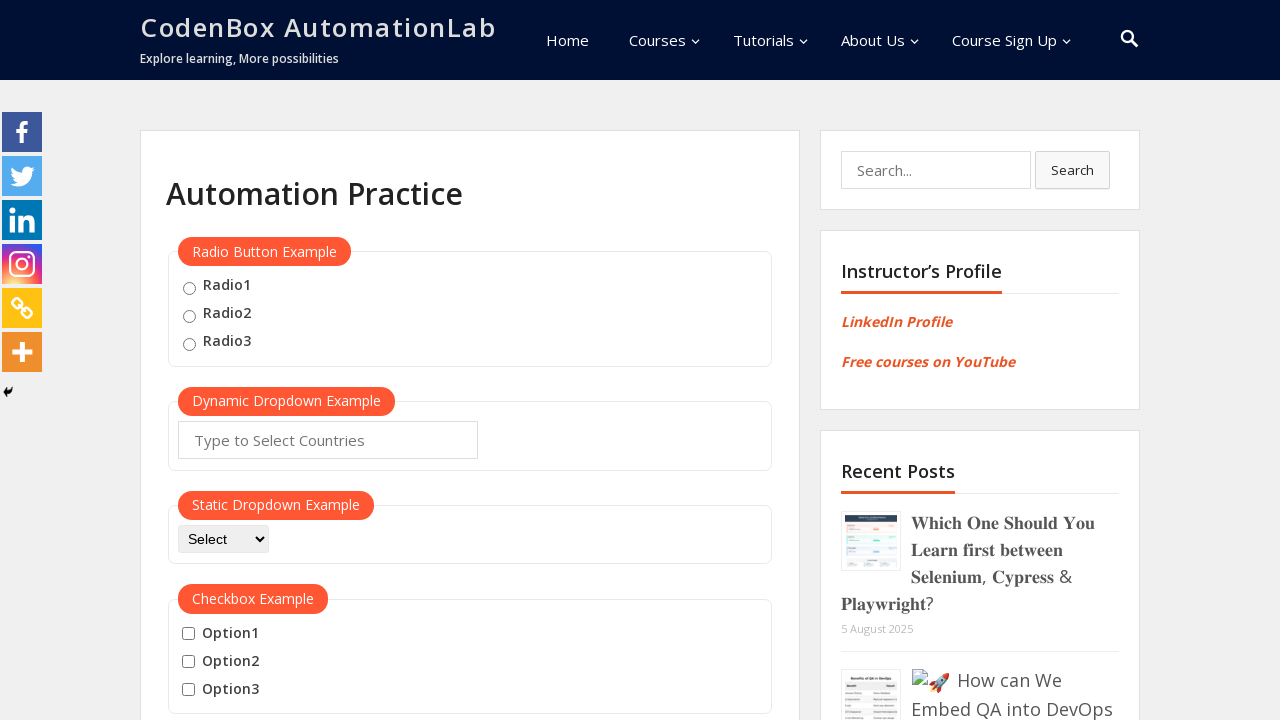

Retrieved text content from first table cell
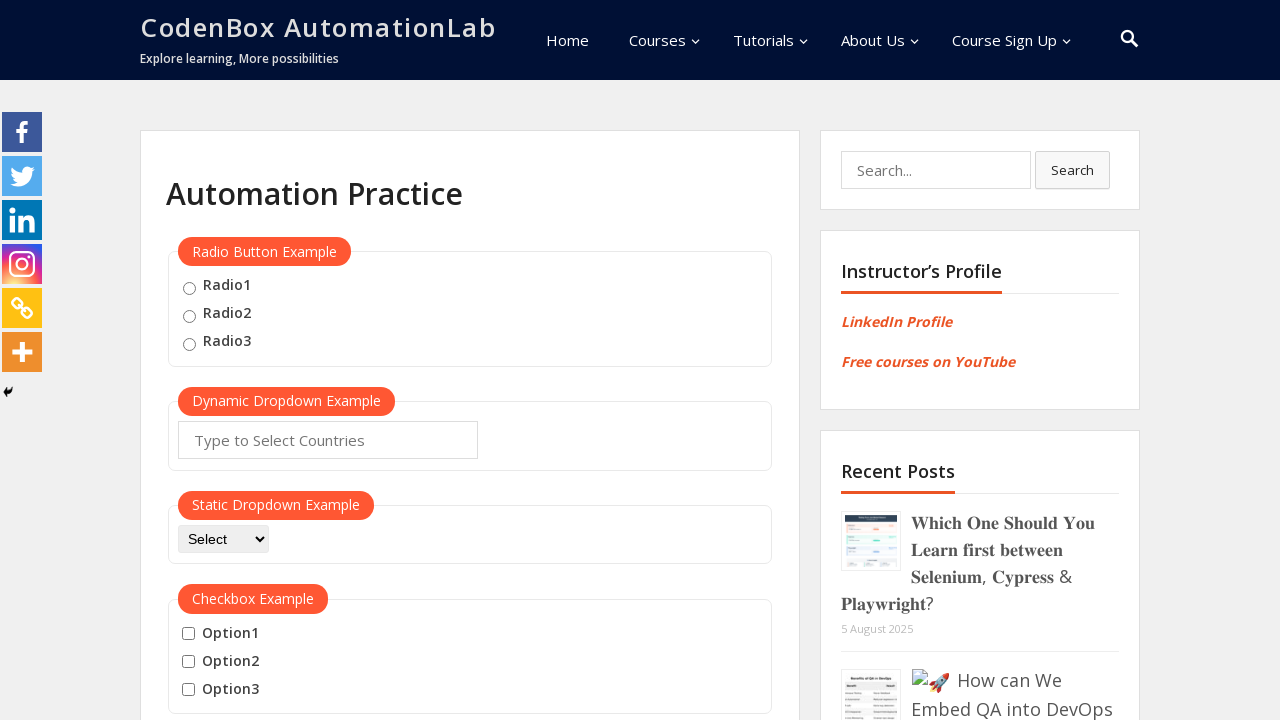

Filled name input field with text from table cell: 'Sariful Islam' on #name
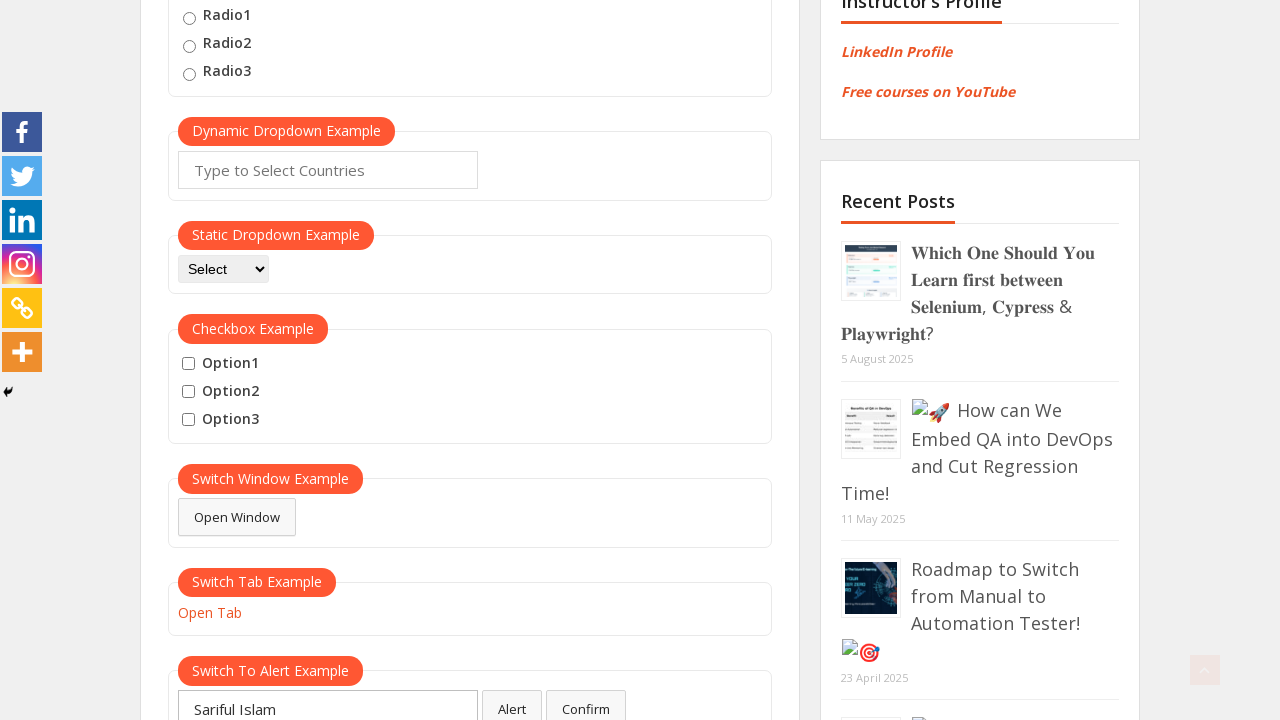

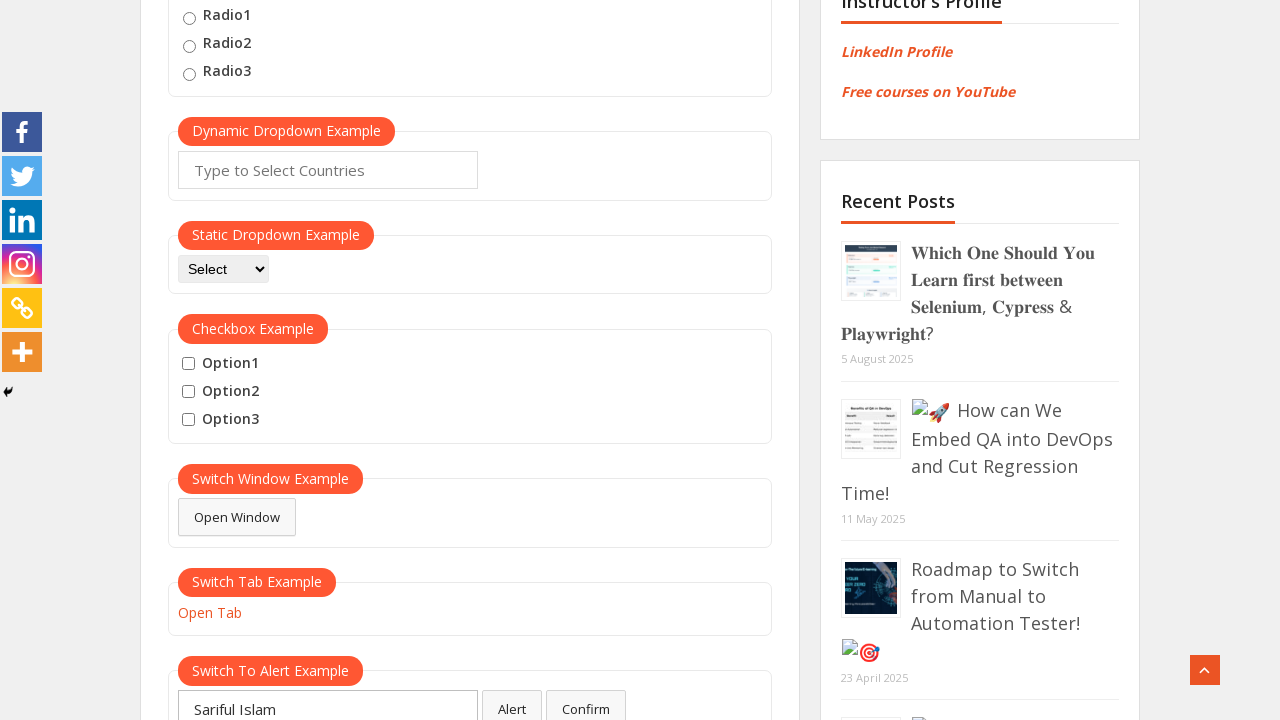